Tests page scrolling functionality by scrolling the window and a fixed table element, then verifies that the sum of values in a table column matches the displayed total amount.

Starting URL: https://rahulshettyacademy.com/AutomationPractice/

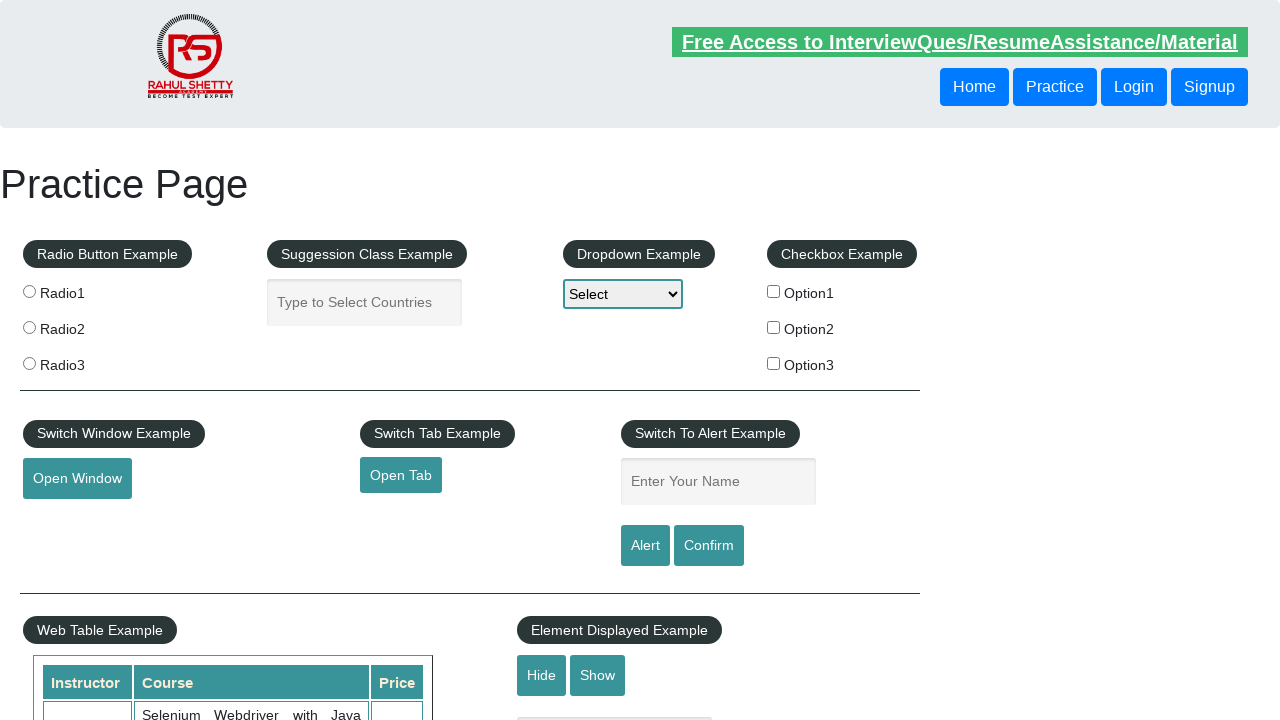

Scrolled window down by 500 pixels
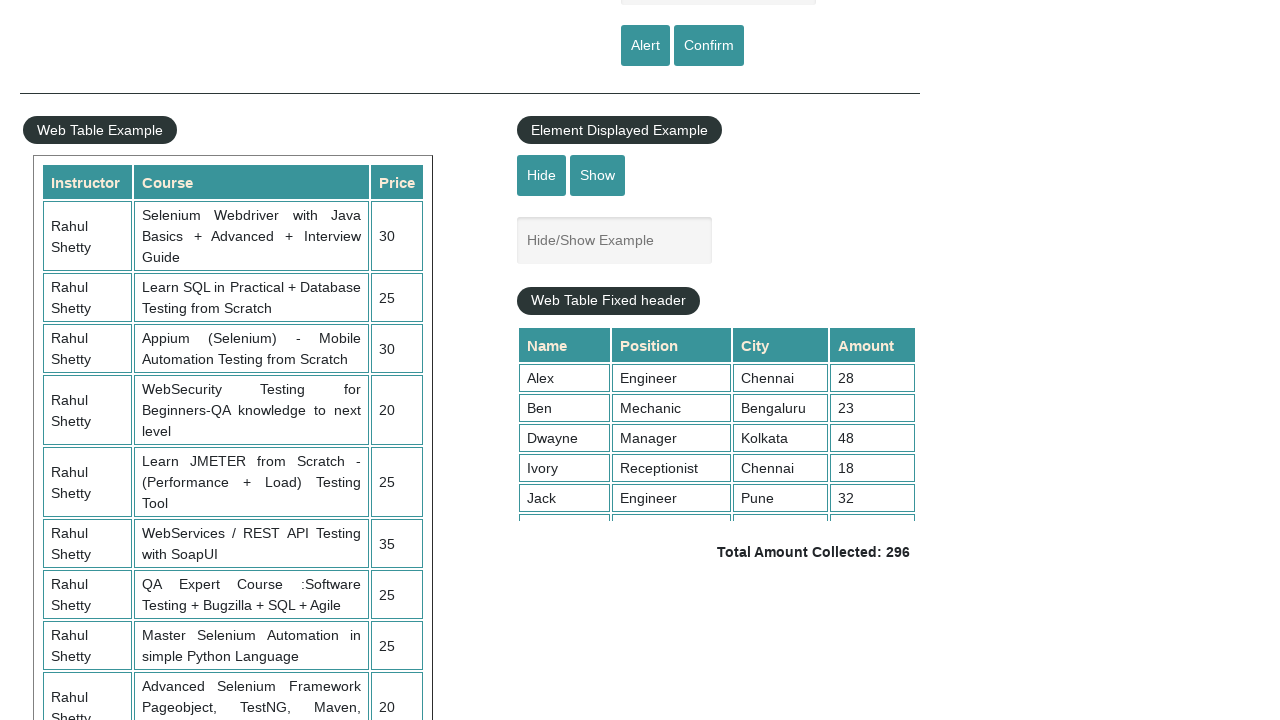

Scrolled fixed table element to reveal all rows
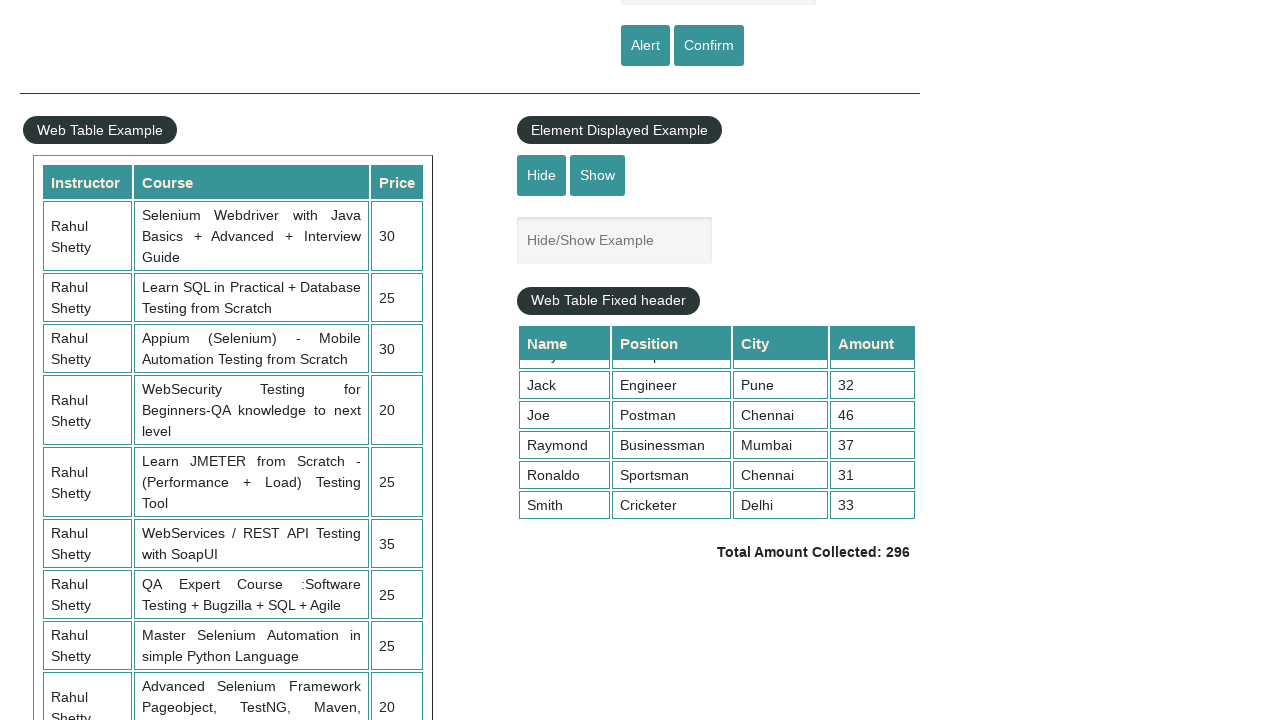

Table column data became visible
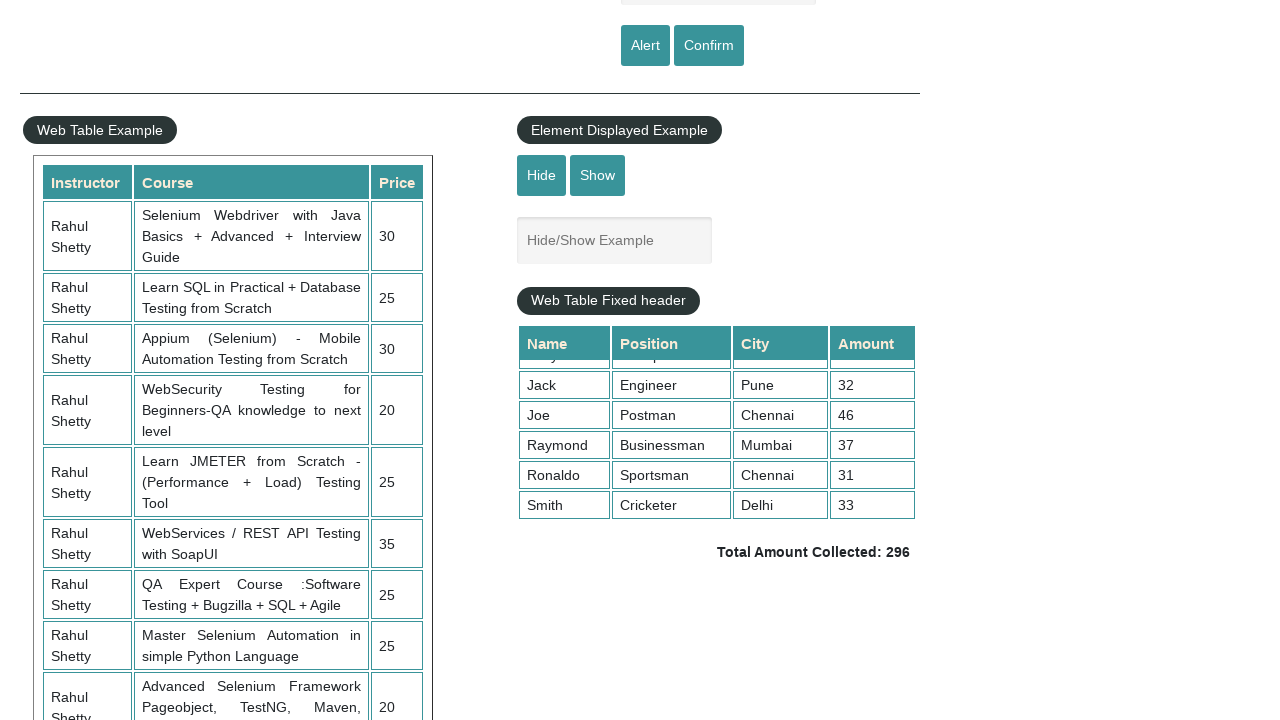

Retrieved all values from 4th column of table
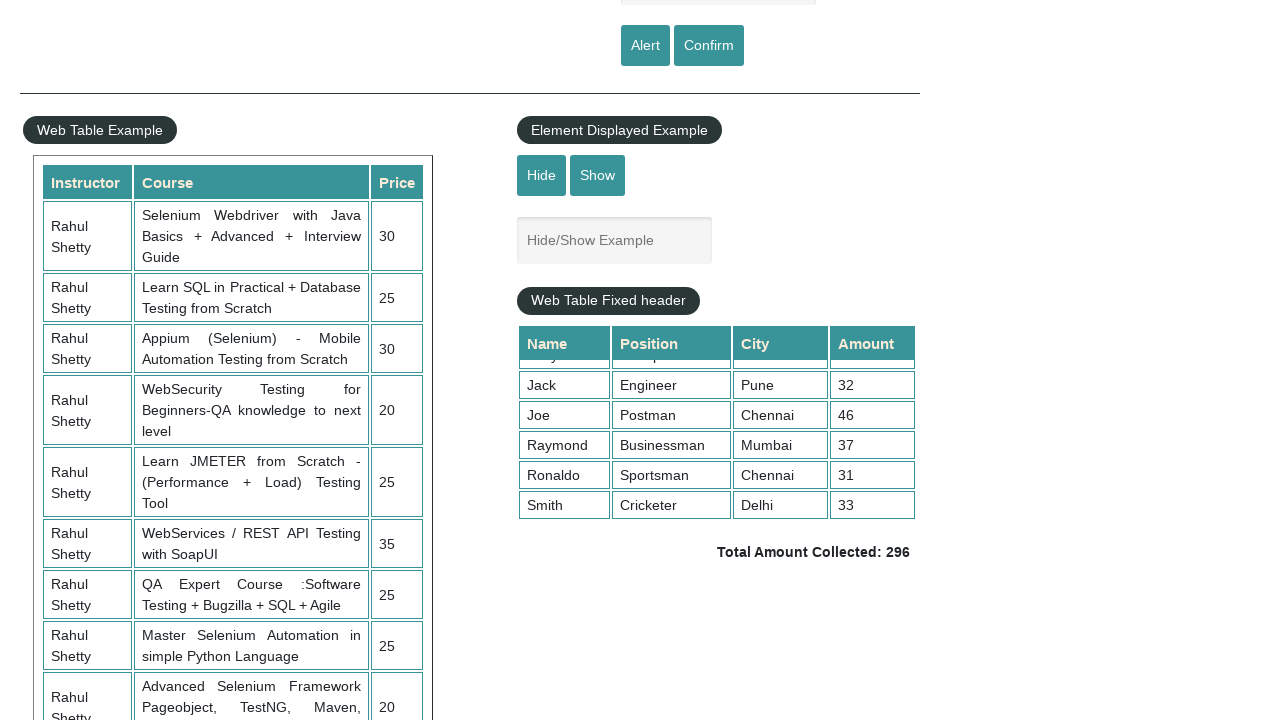

Calculated sum of all table column values: 296
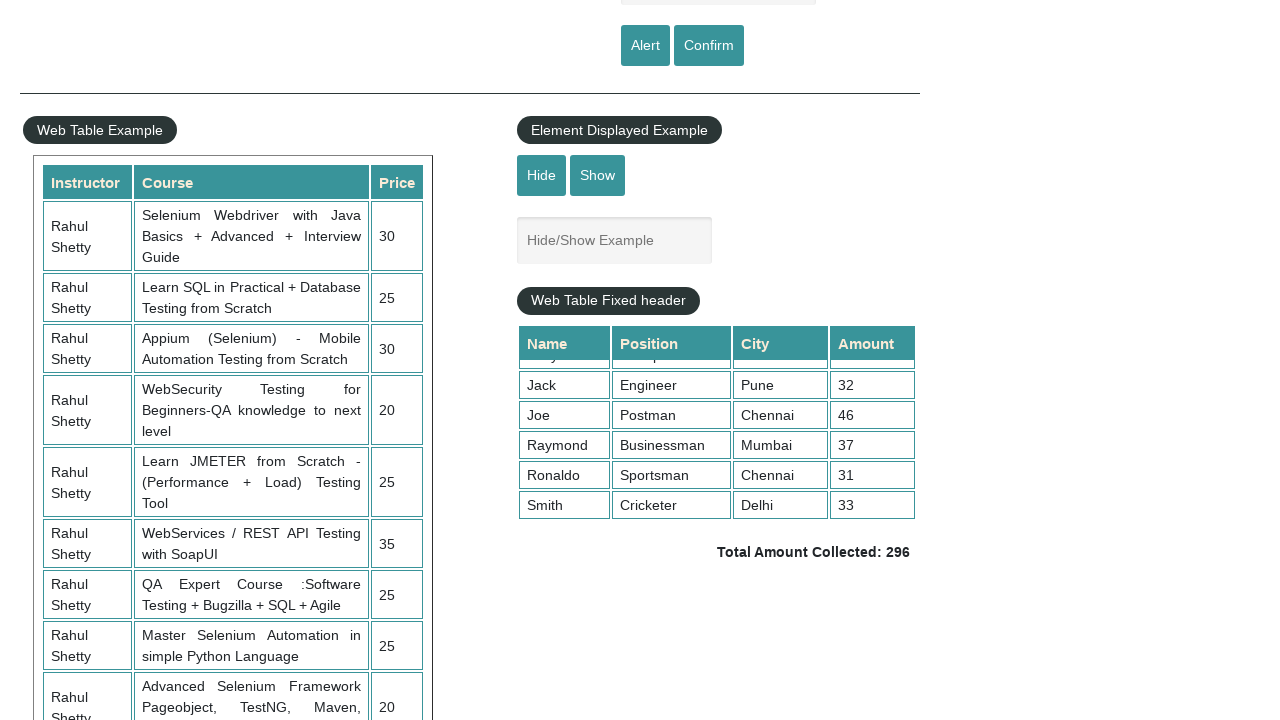

Retrieved displayed total amount element
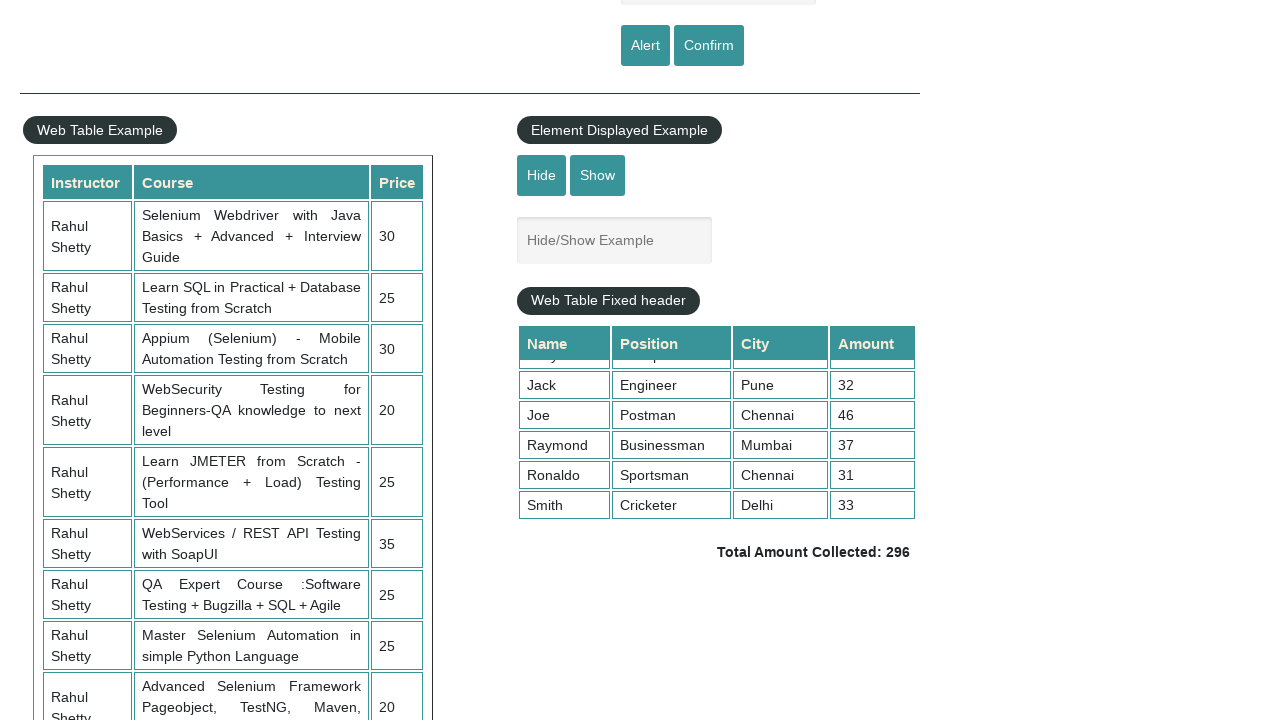

Extracted displayed total: 296
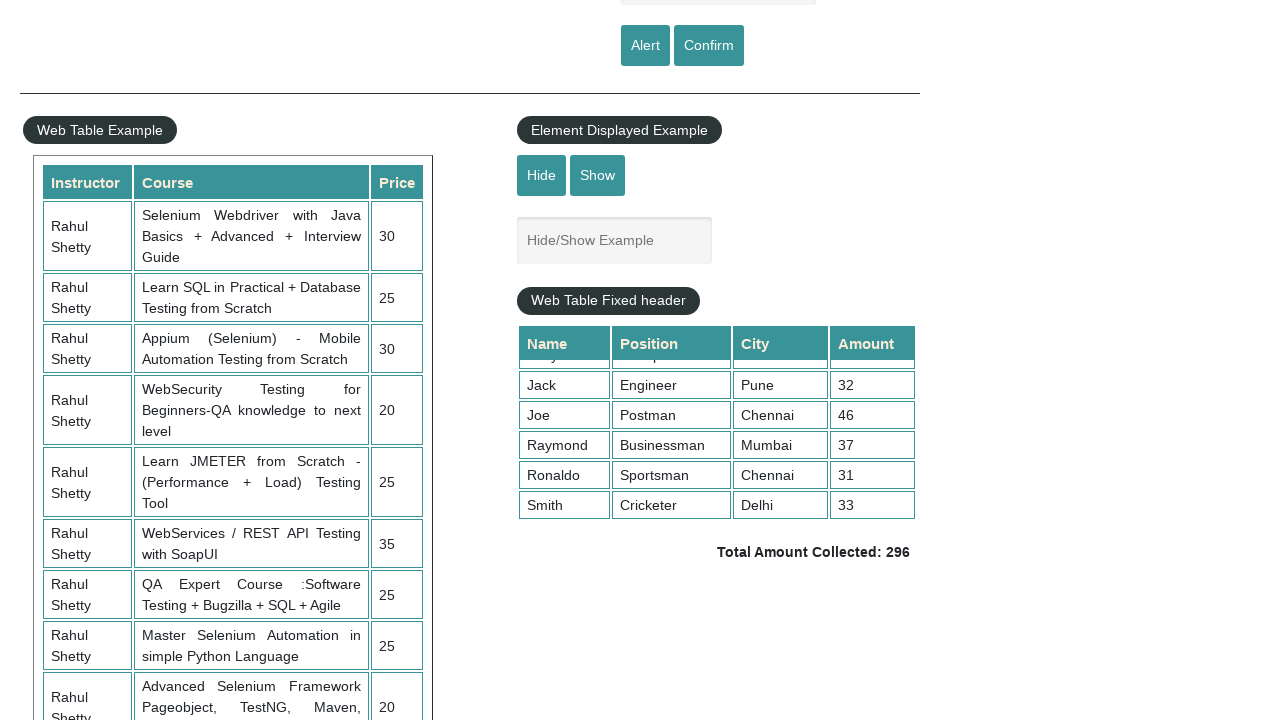

Verified calculated sum (296) matches displayed total (296)
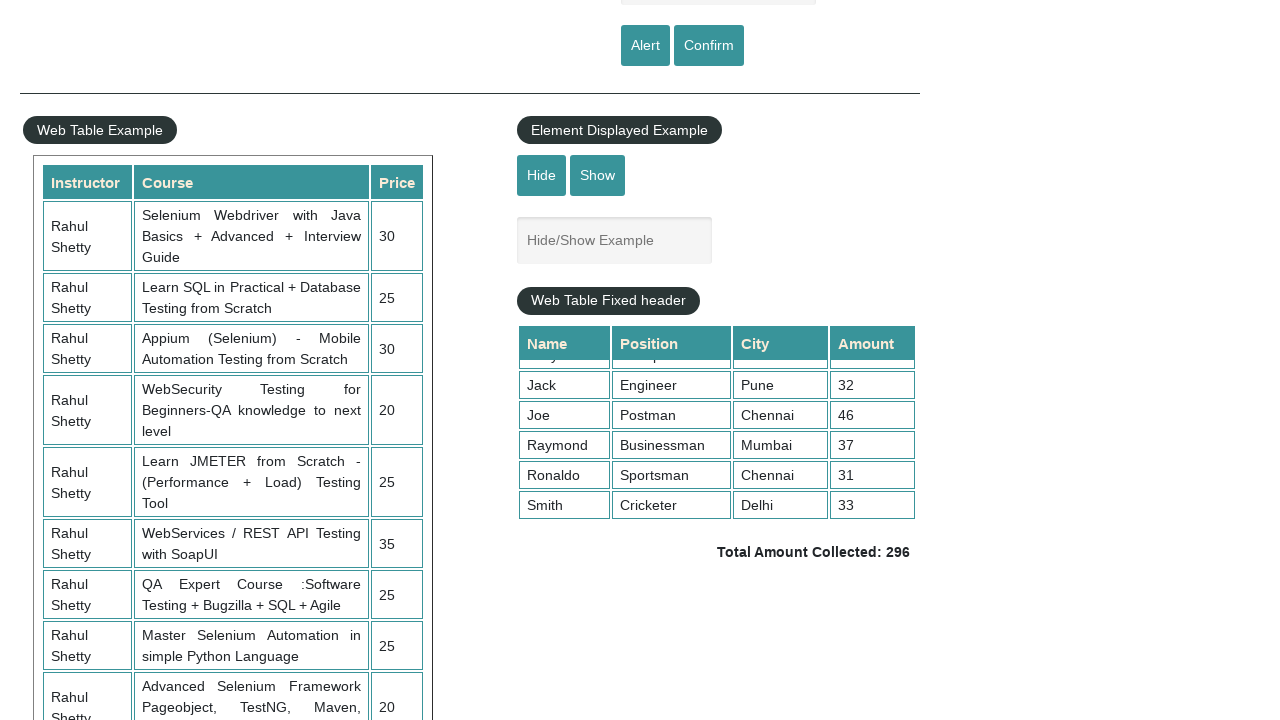

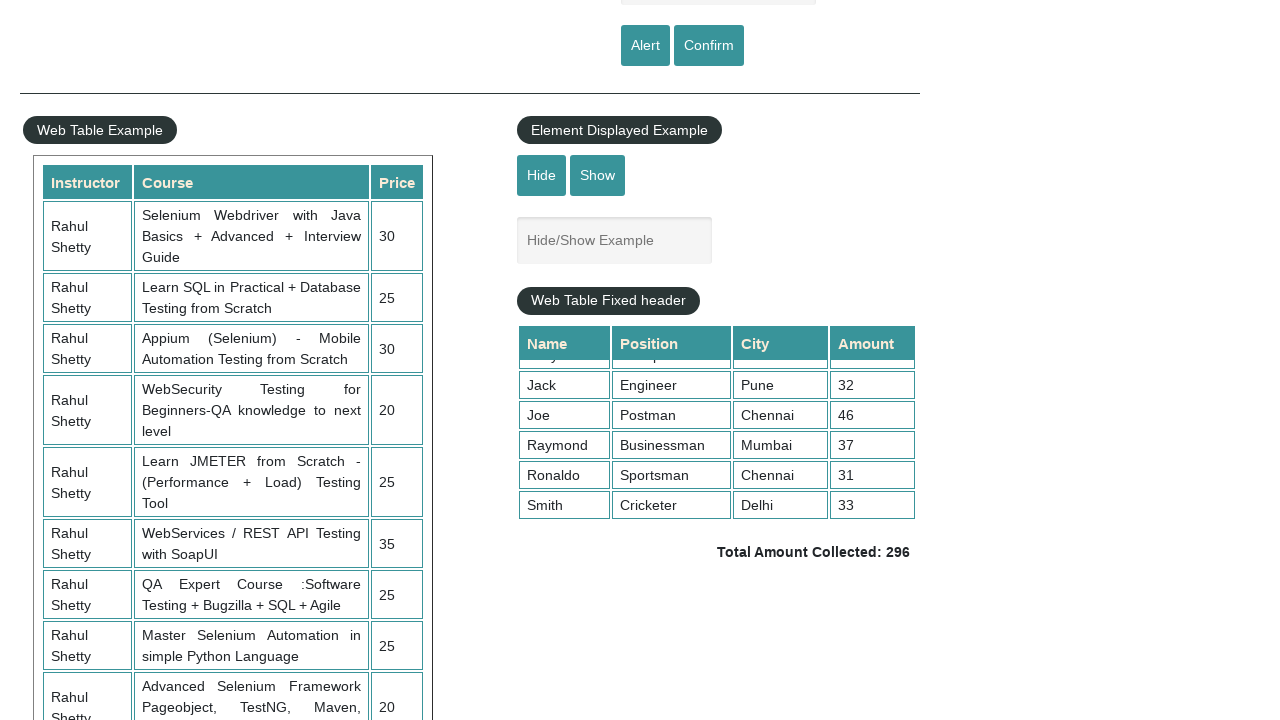